Tests radio button functionality by checking display, enabled, and selected states, then clicking the Male radio button if not already selected

Starting URL: https://syntaxprojects.com/basic-radiobutton-demo.php

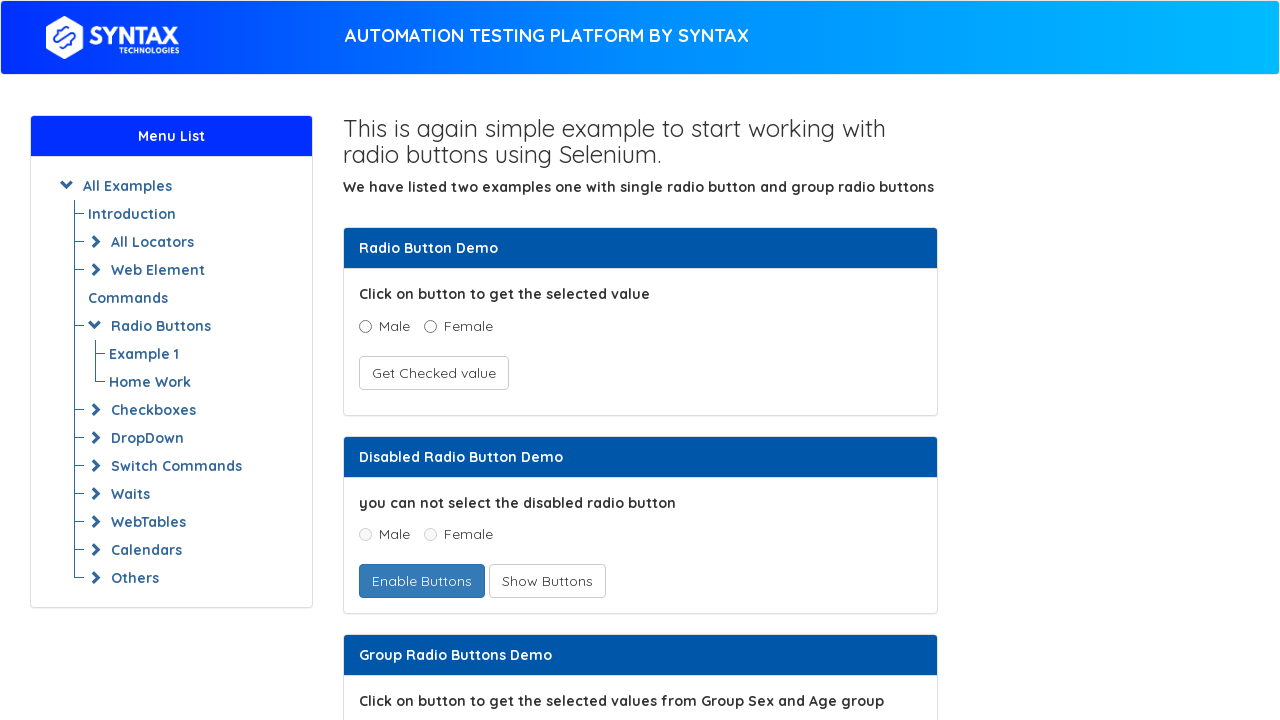

Located the Male radio button element
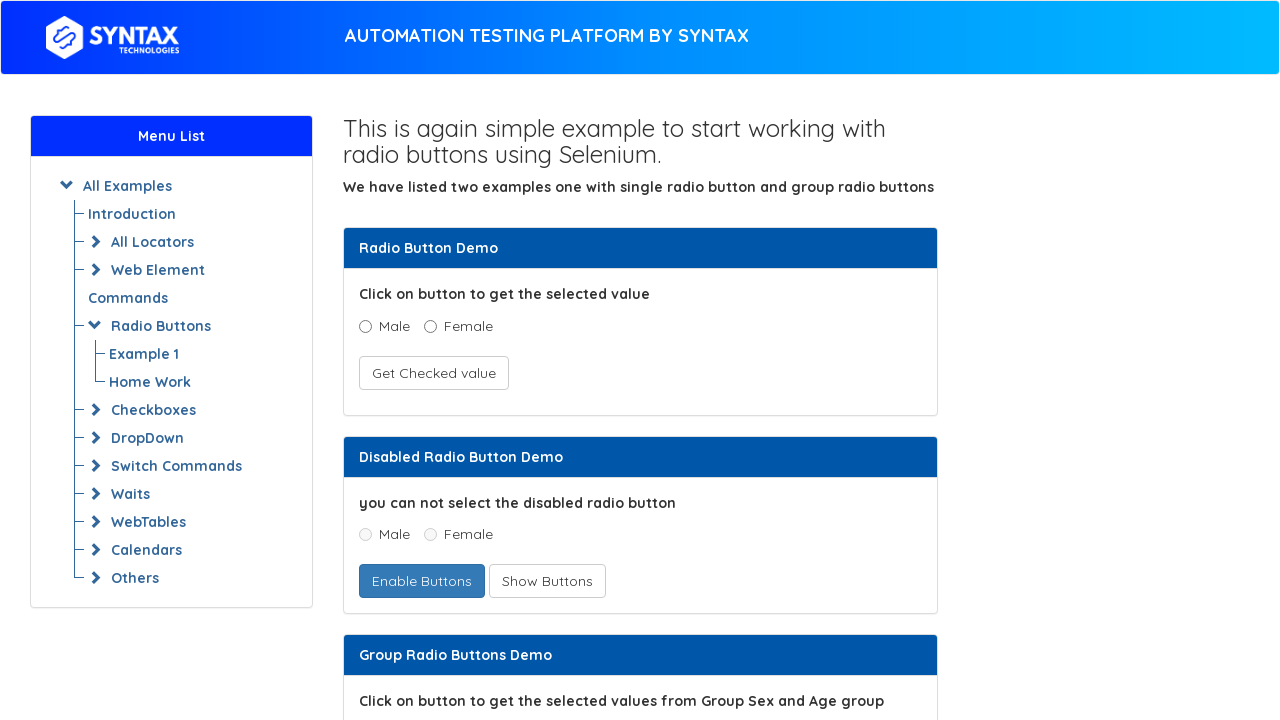

Checked if Male radio button is displayed: True
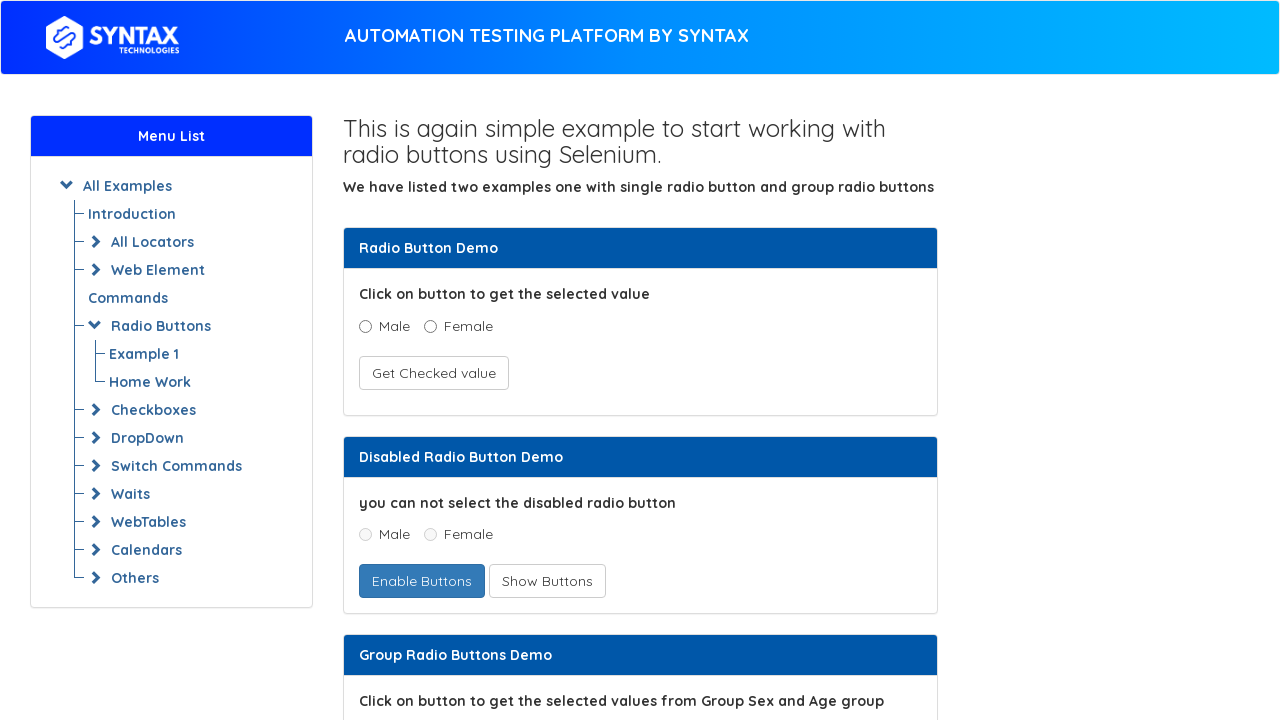

Checked if Male radio button is enabled: True
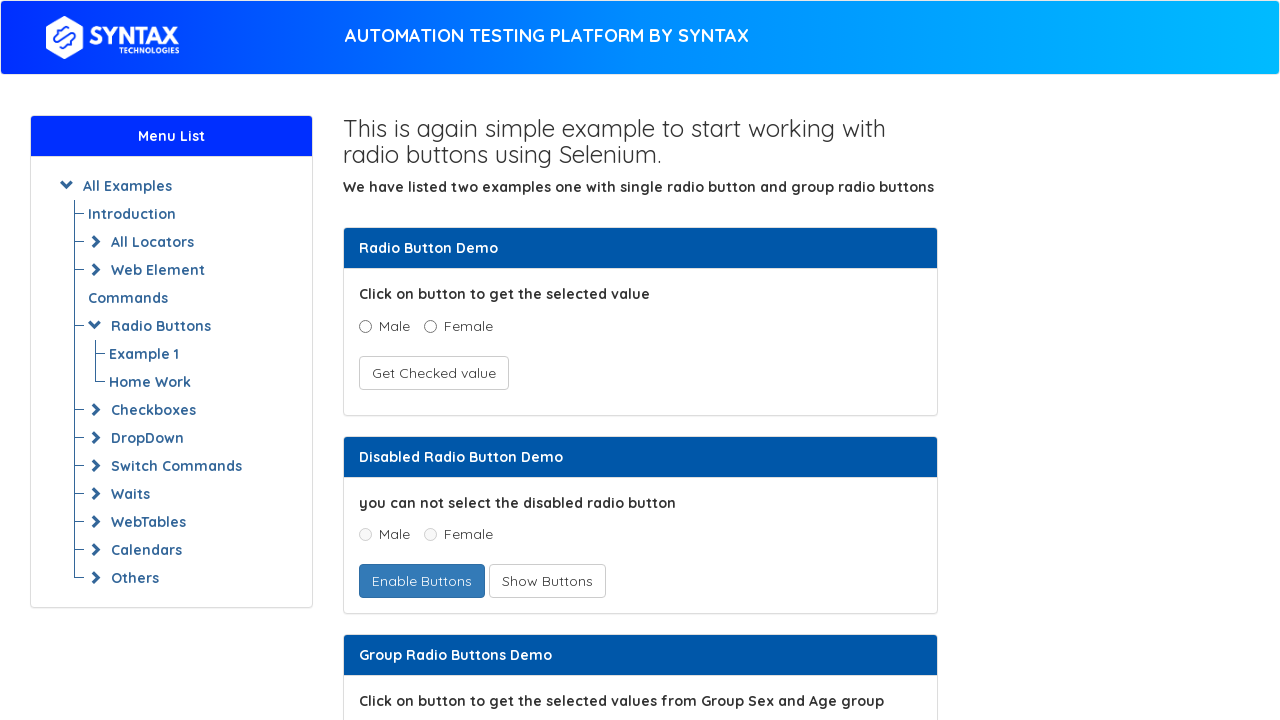

Checked if Male radio button is selected: False
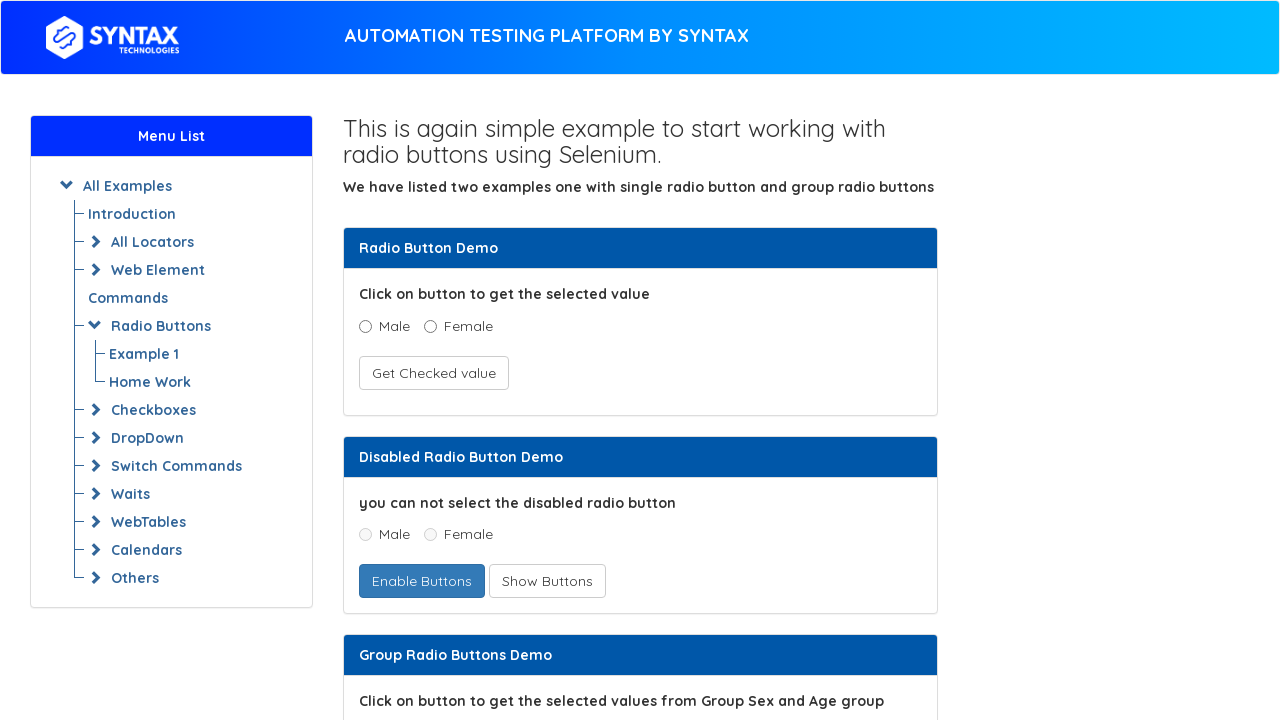

Clicked the Male radio button to select it at (365, 326) on input[name='optradio'][value='Male']
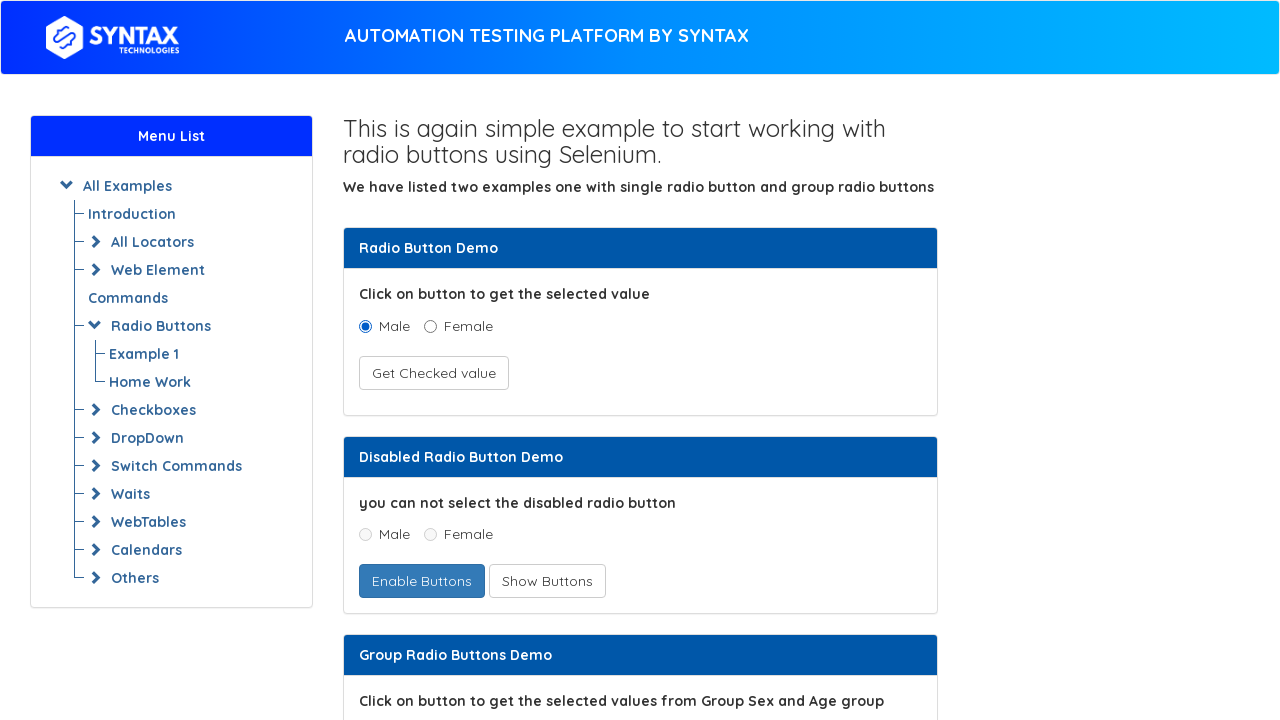

Verified Male radio button is now selected: True
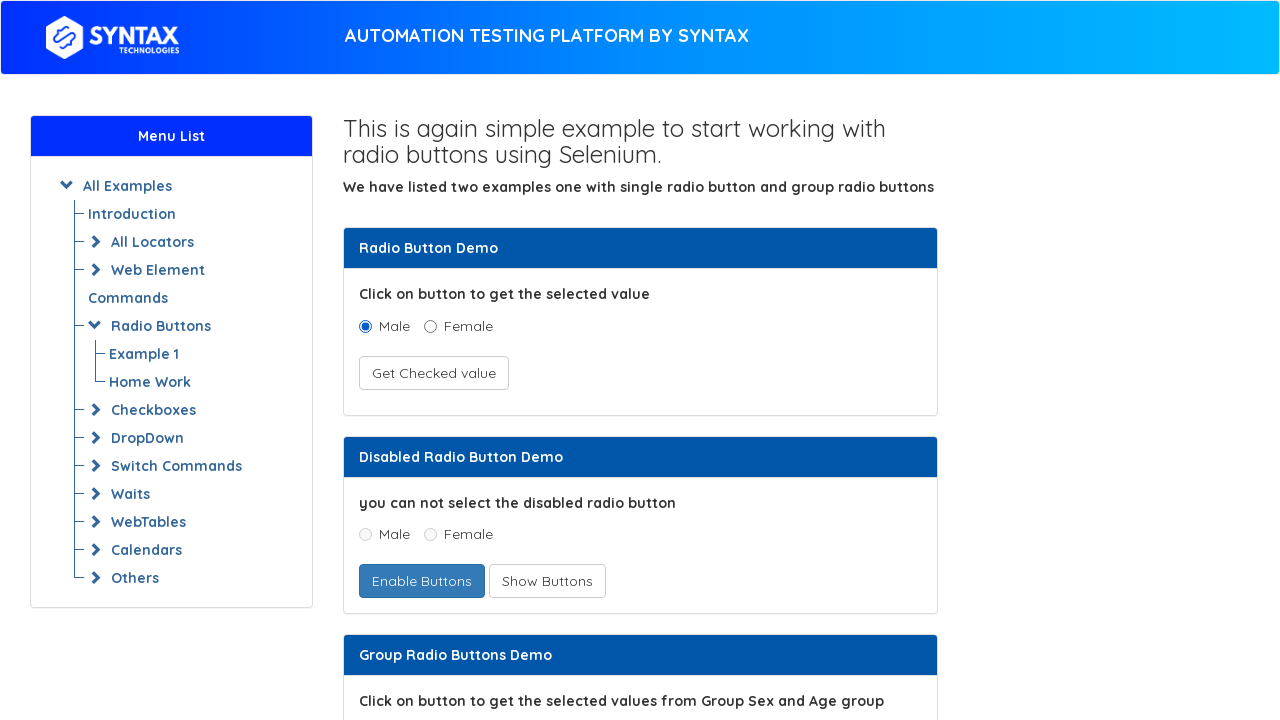

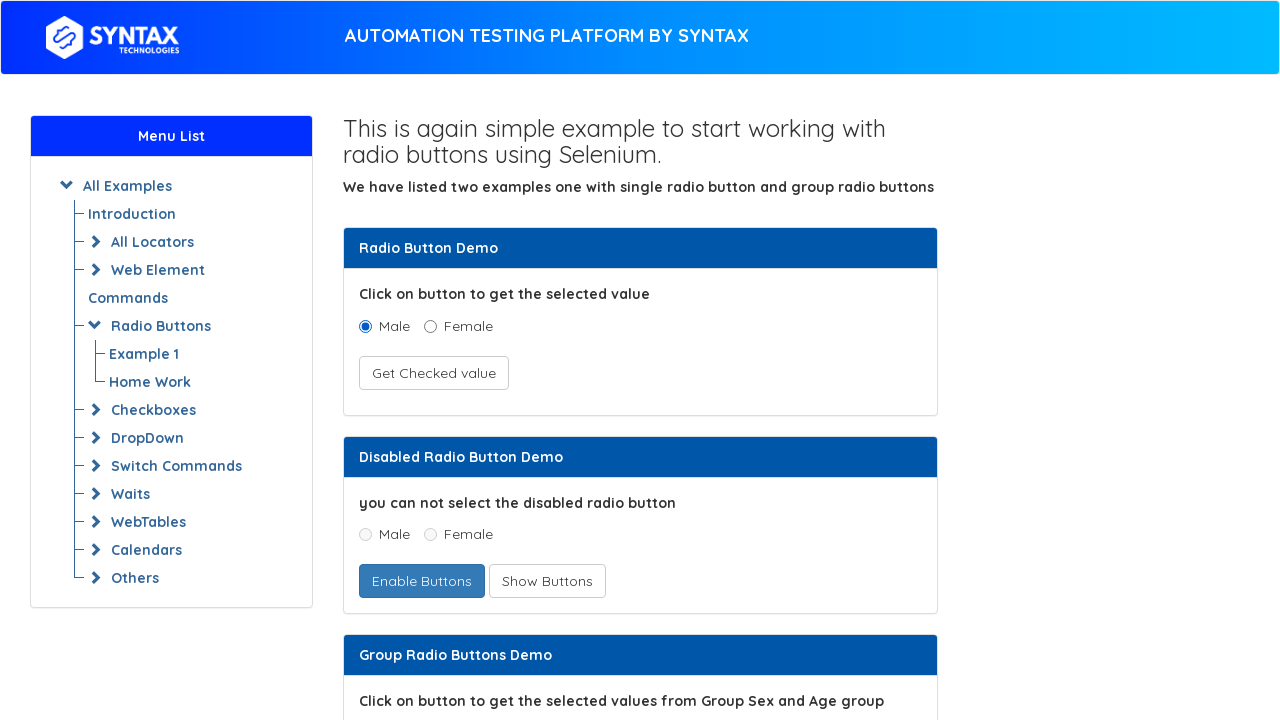